Clicks Python checkbox and explicitly verifies the text contains PYTHON

Starting URL: https://play1.automationcamp.ir/forms.html

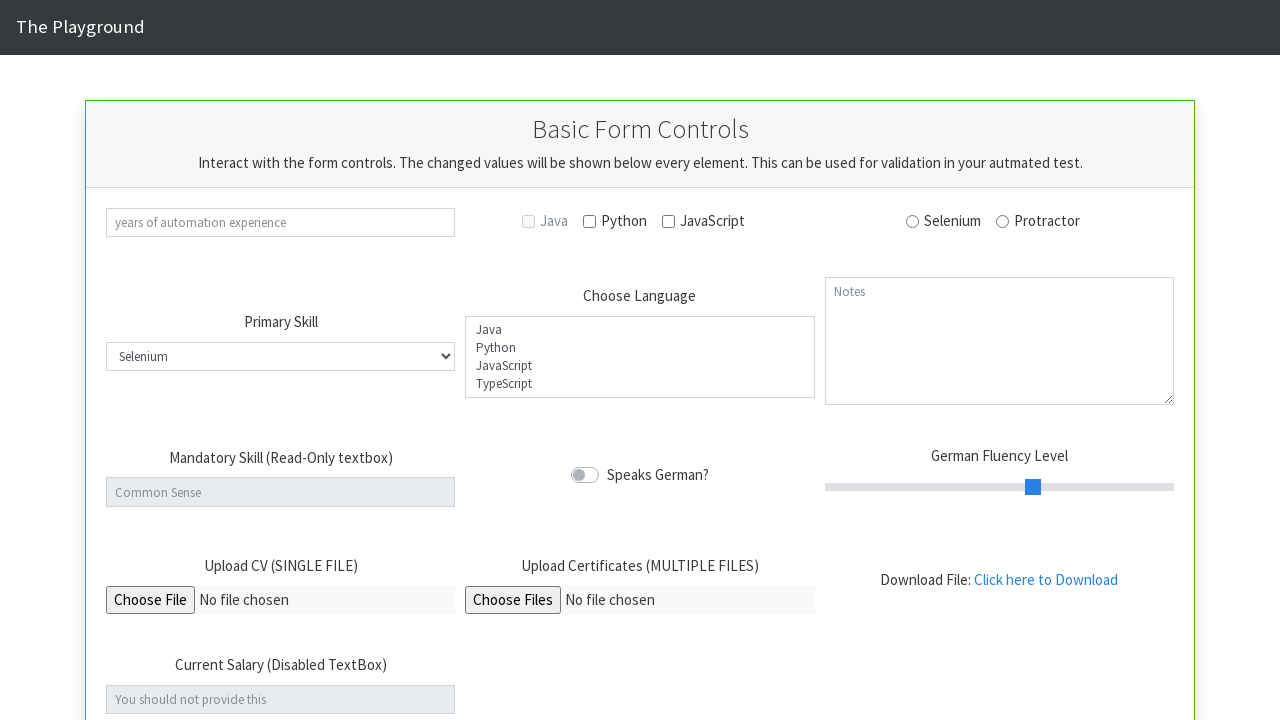

Navigated to forms page
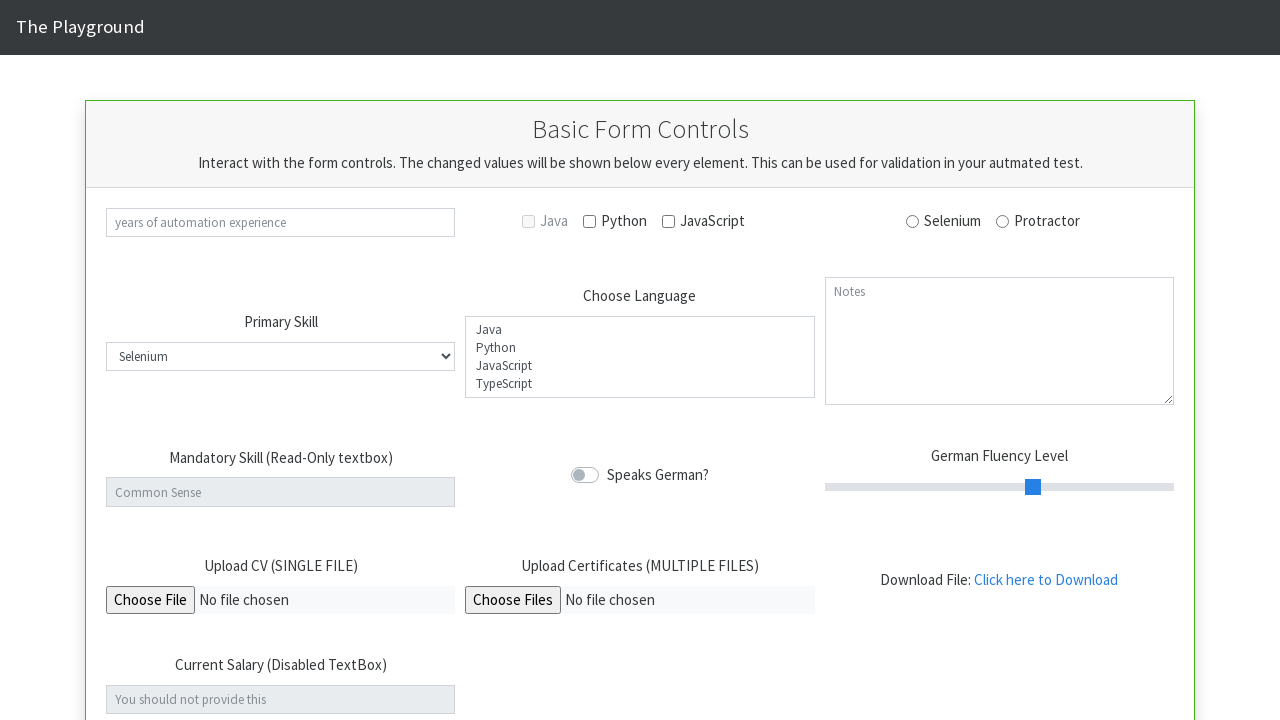

Clicked Python checkbox at (590, 221) on #check_python
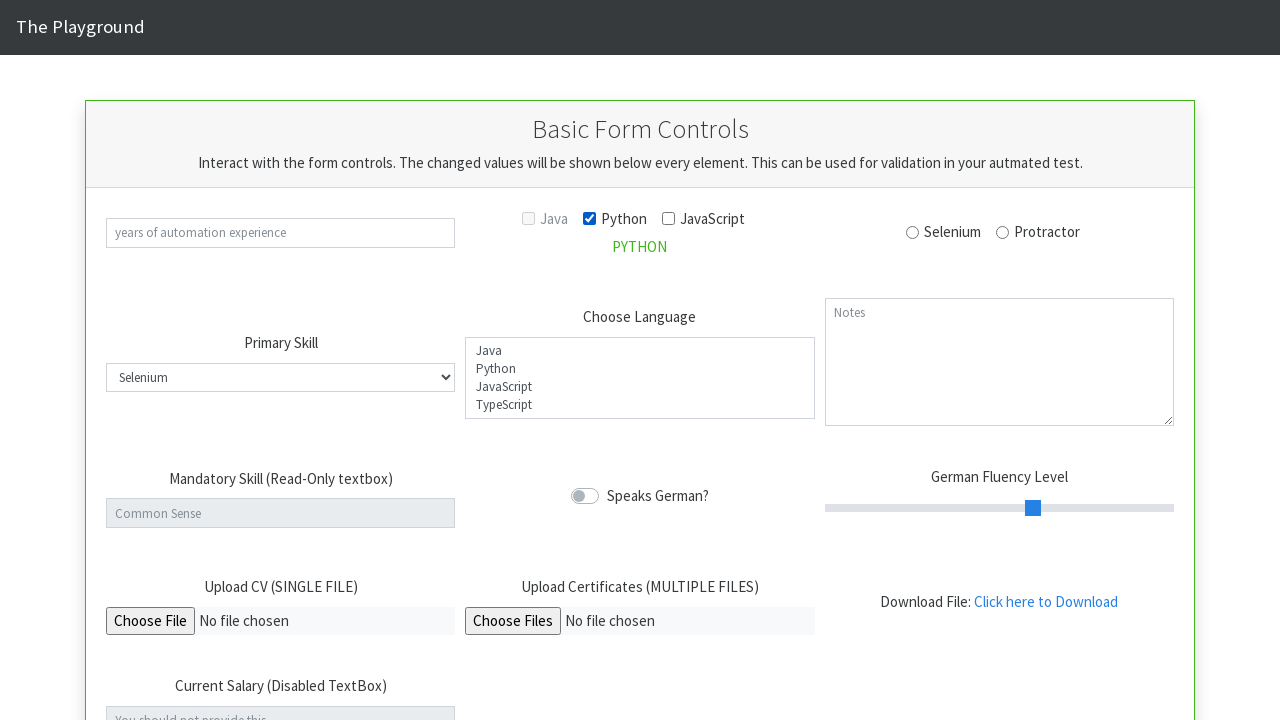

Retrieved text from validation element
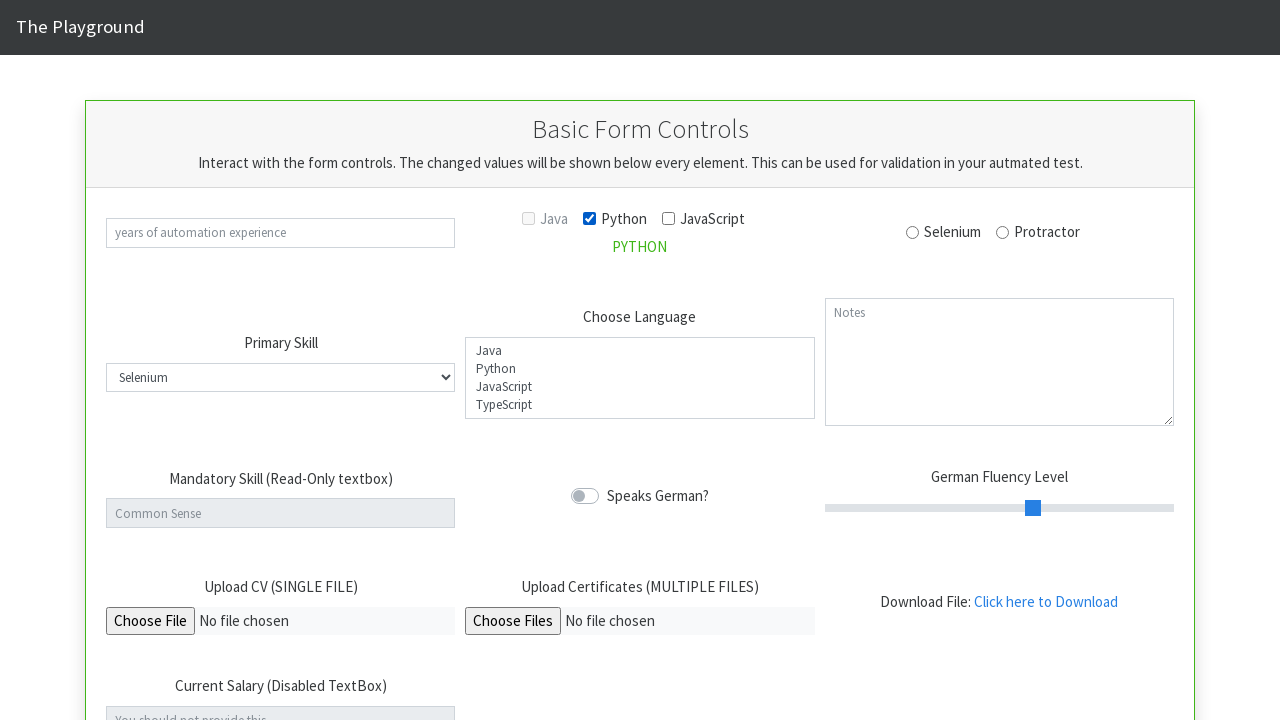

Verified validation element text contains PYTHON
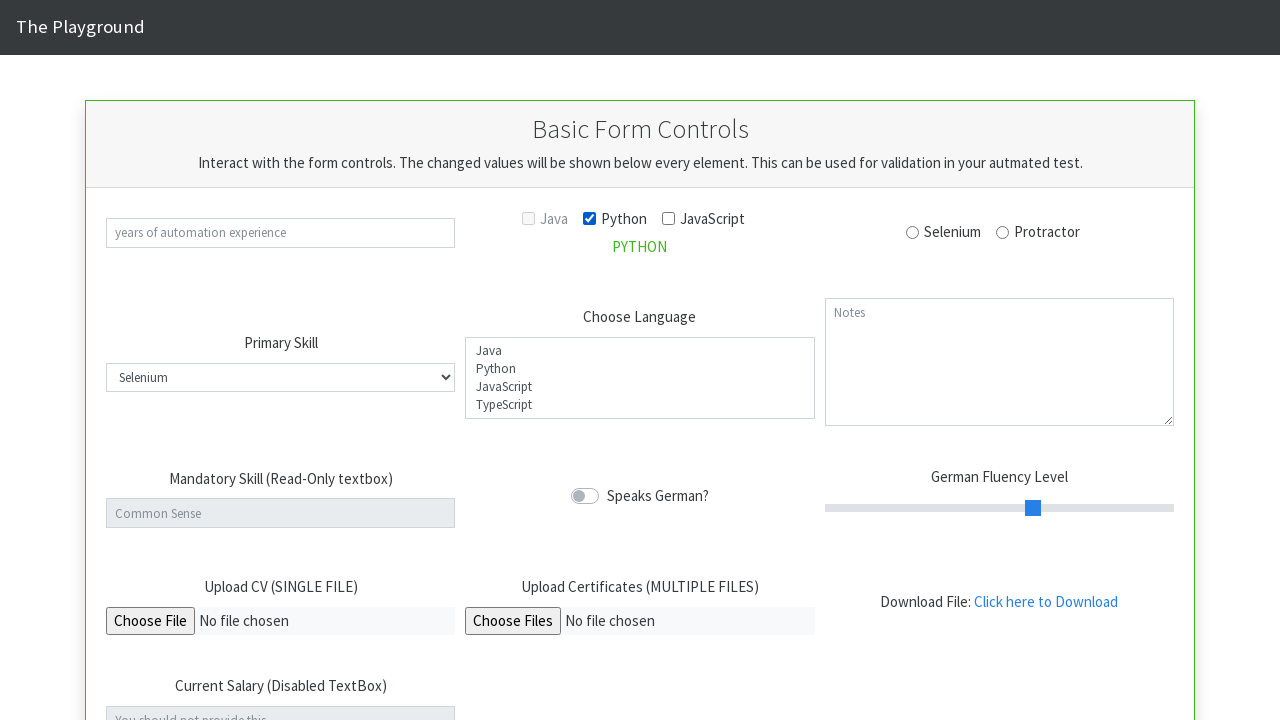

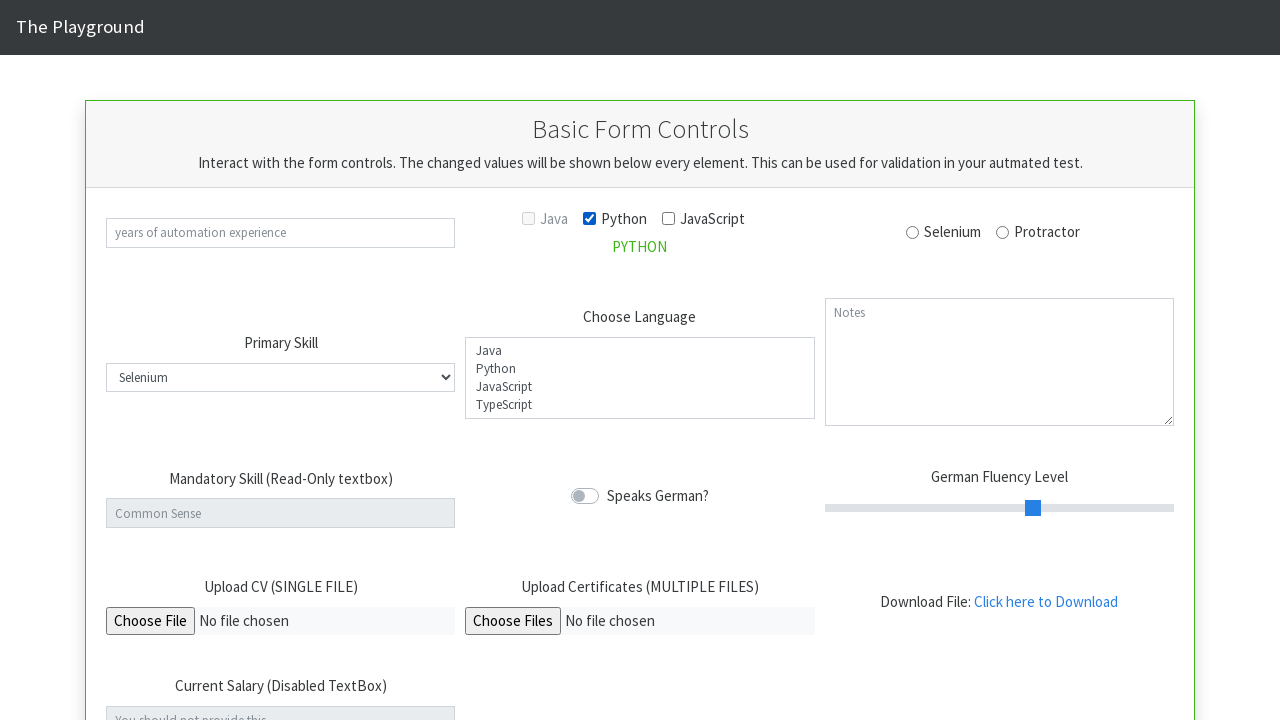